Tests navigation by clicking Random then Next button to view next comic

Starting URL: https://www.xkcd.com

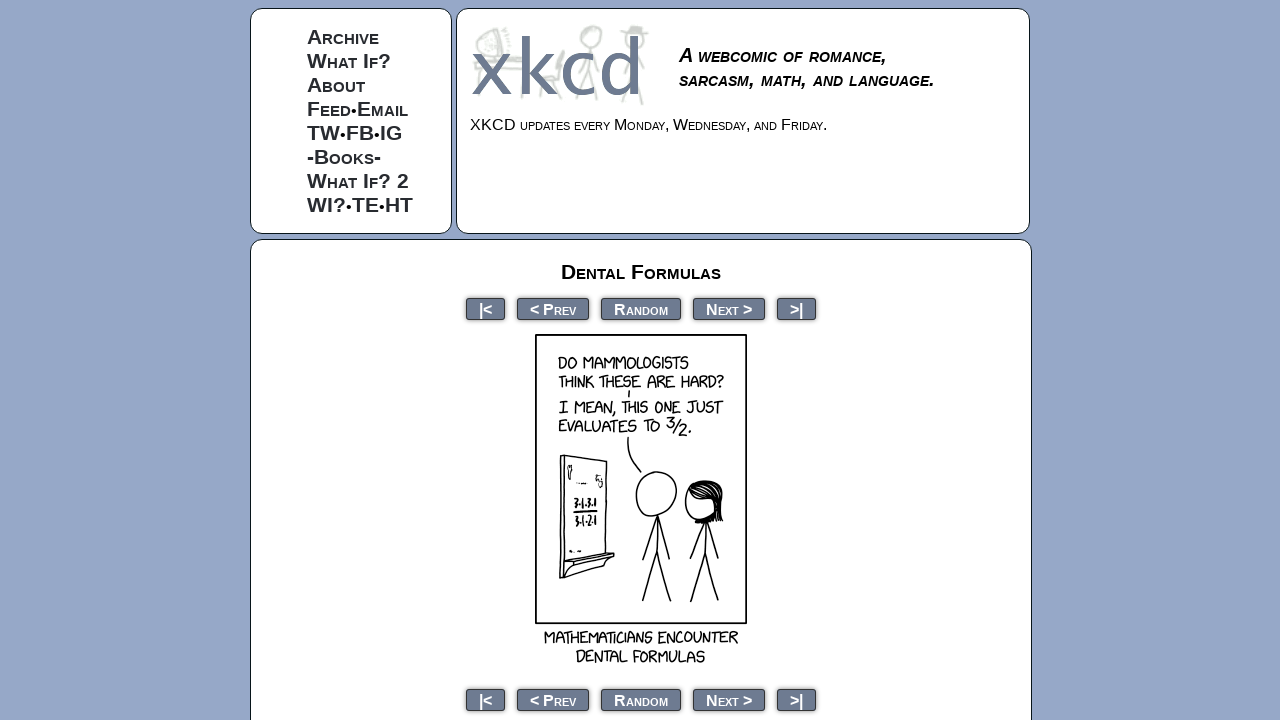

Initial comic loaded
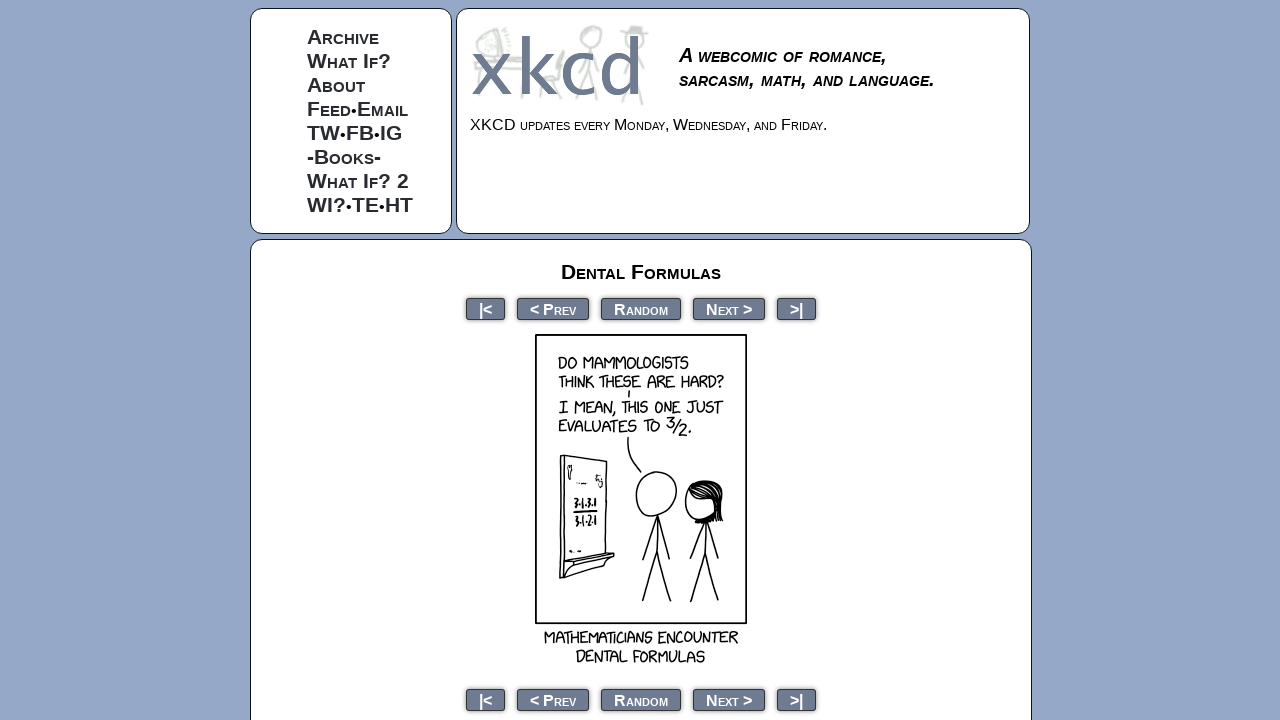

Clicked Random button to navigate to random comic at (641, 308) on text=Random
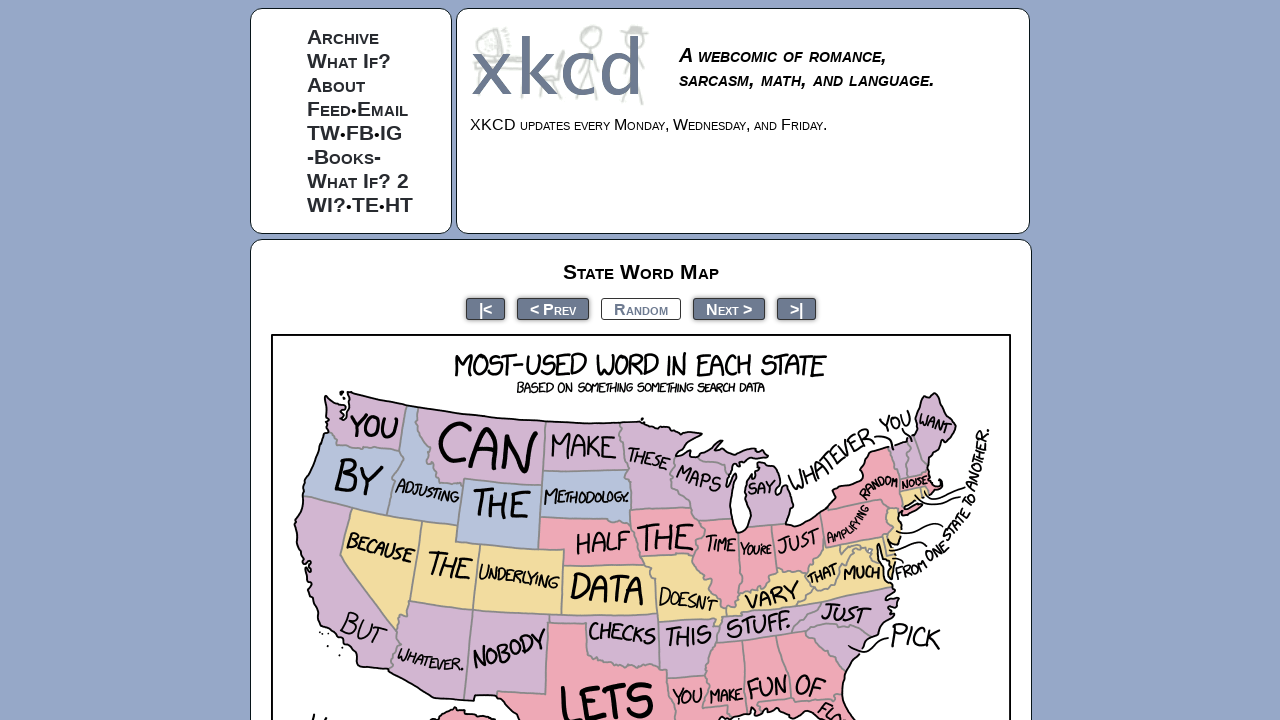

Random comic loaded
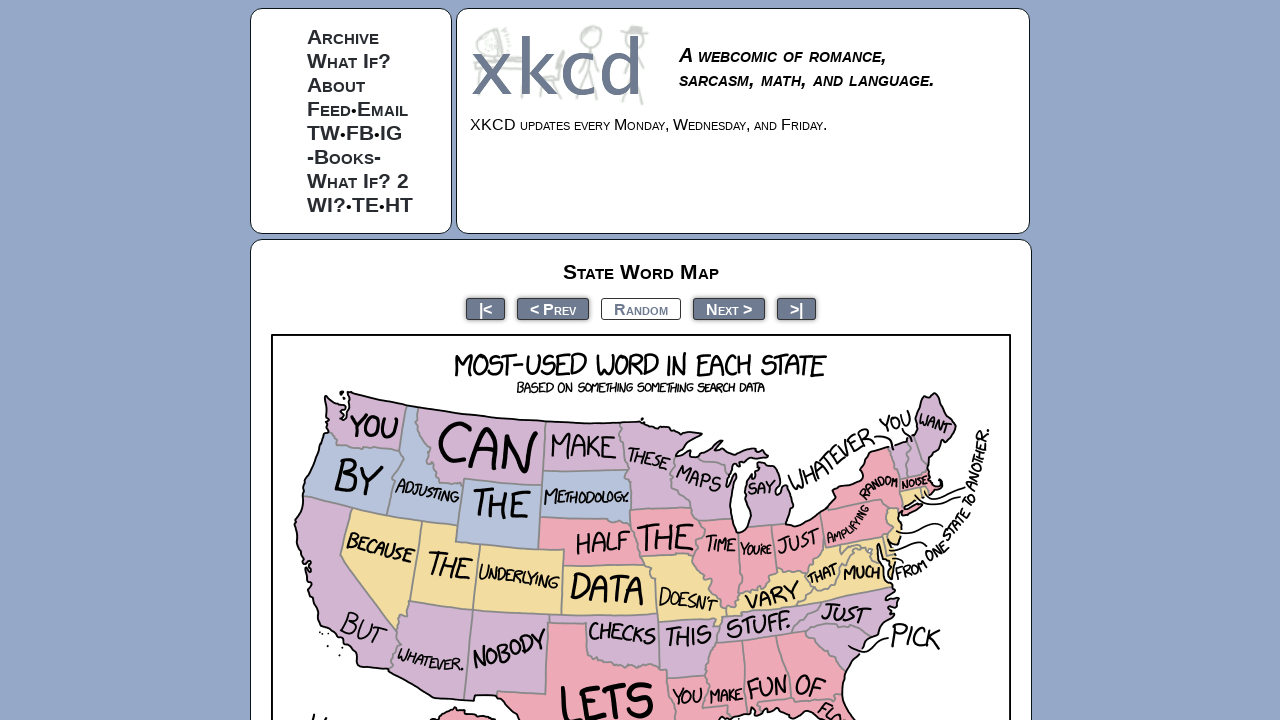

Clicked Next button to view next comic at (729, 308) on text=Next >
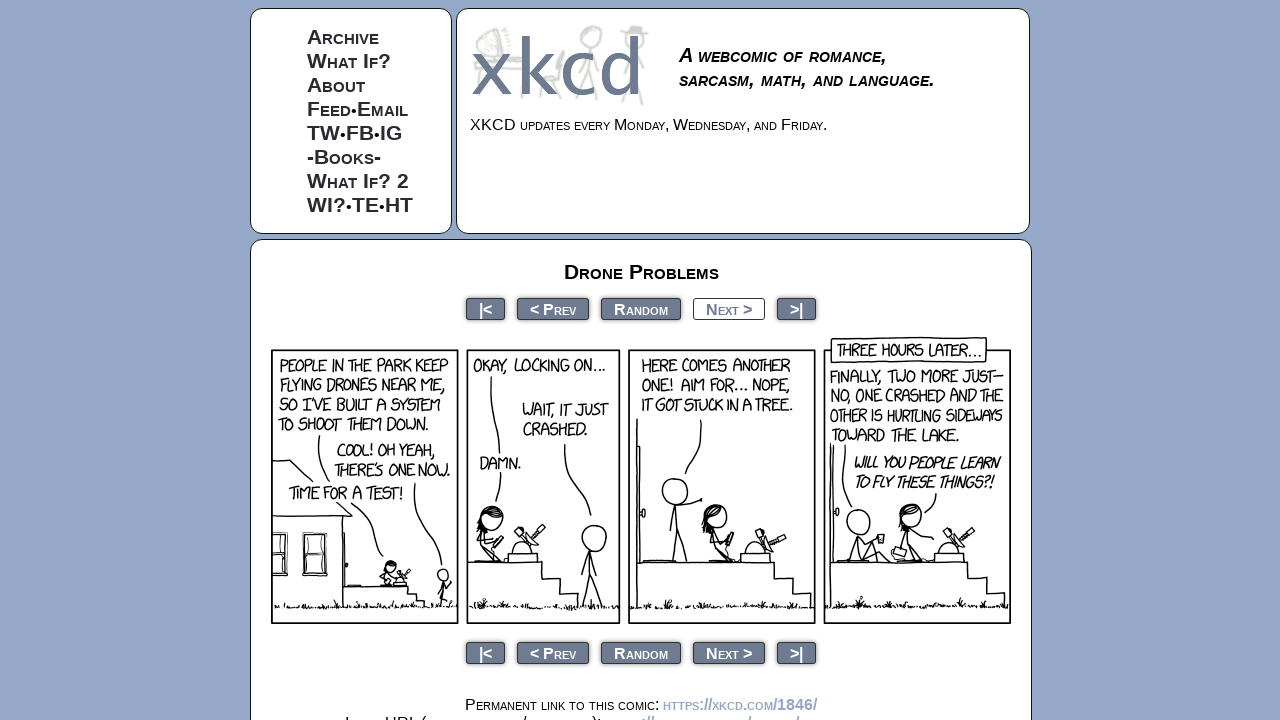

Next comic loaded successfully
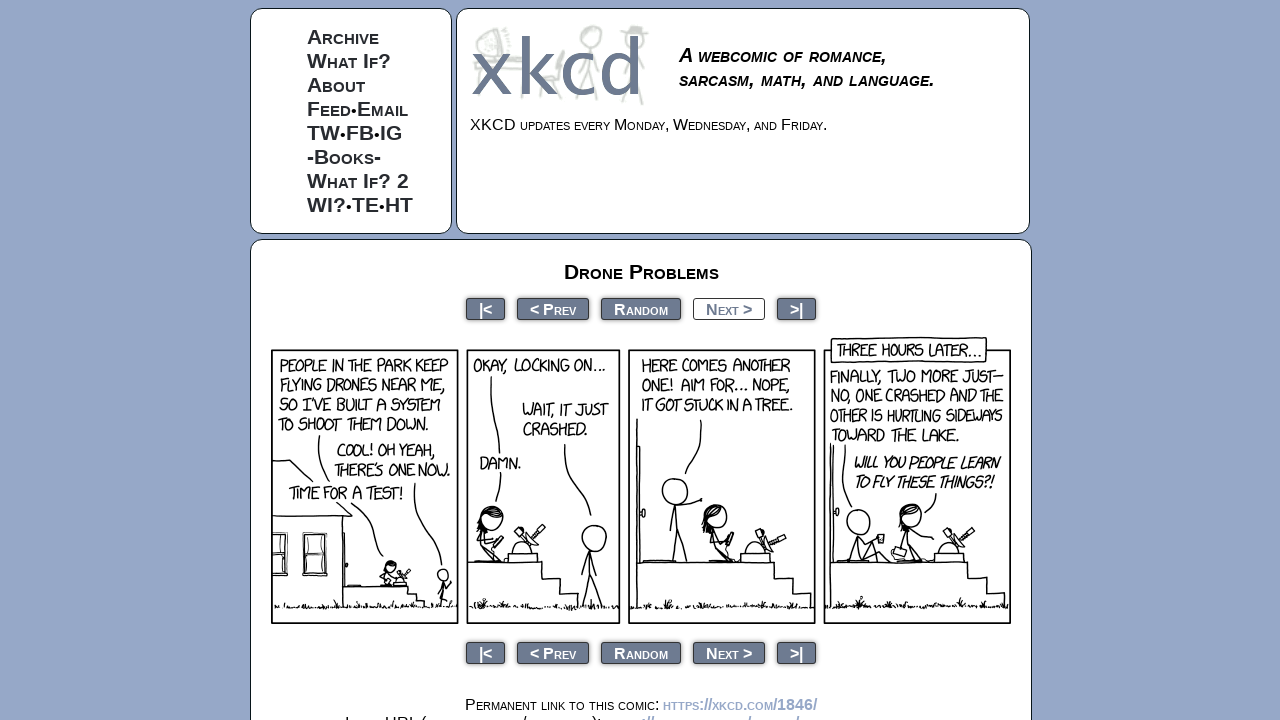

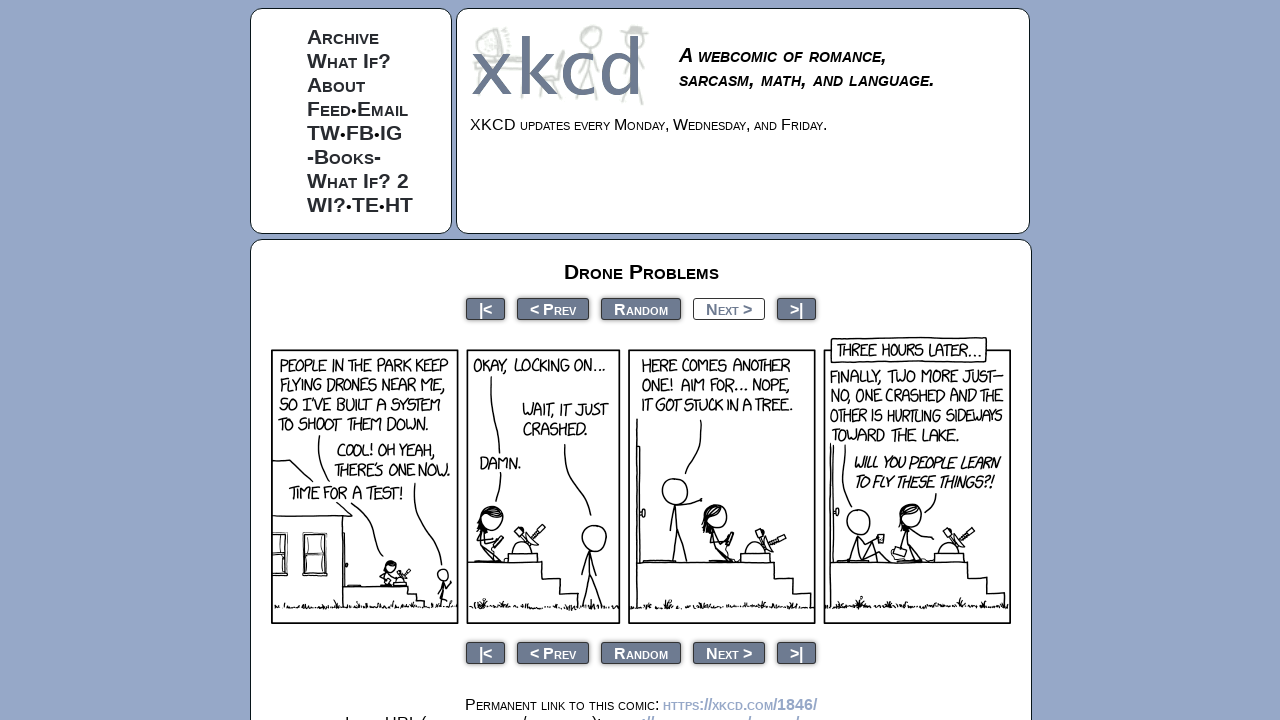